Tests FAQ accordion functionality by clicking the fourth question and verifying the answer about ordering for tomorrow only

Starting URL: https://qa-scooter.praktikum-services.ru/

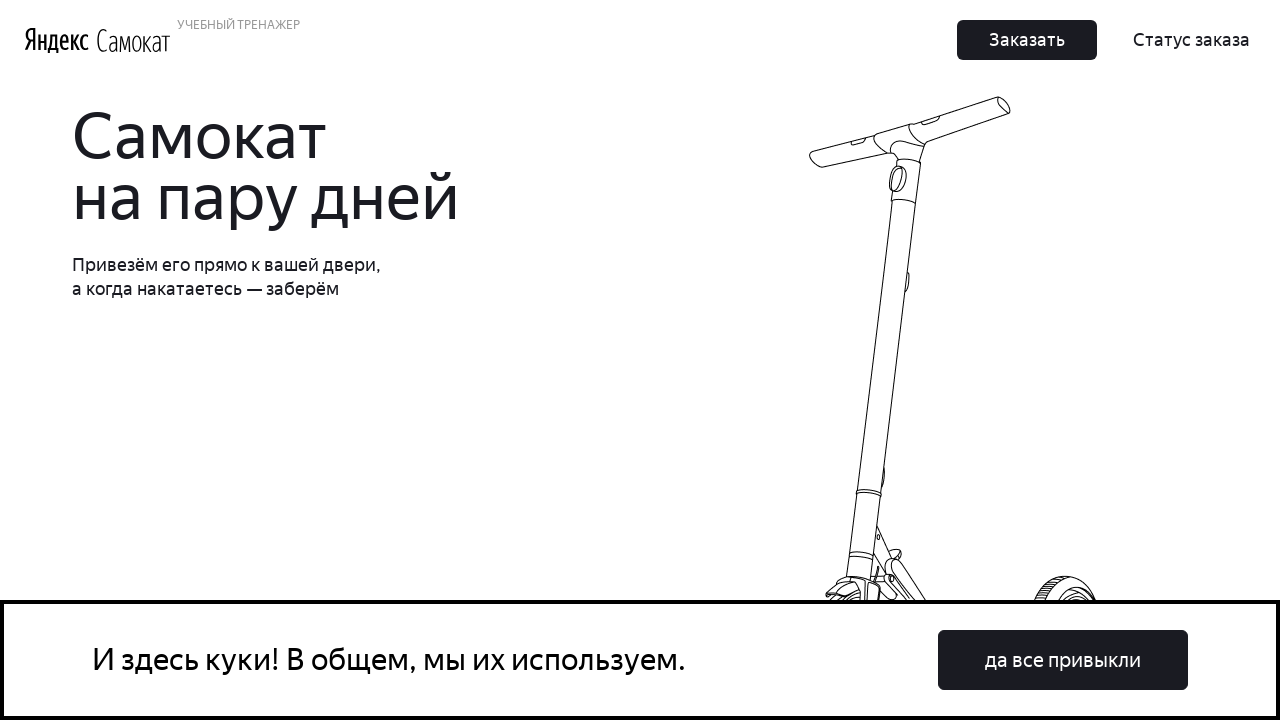

Waited for FAQ accordion question buttons to load
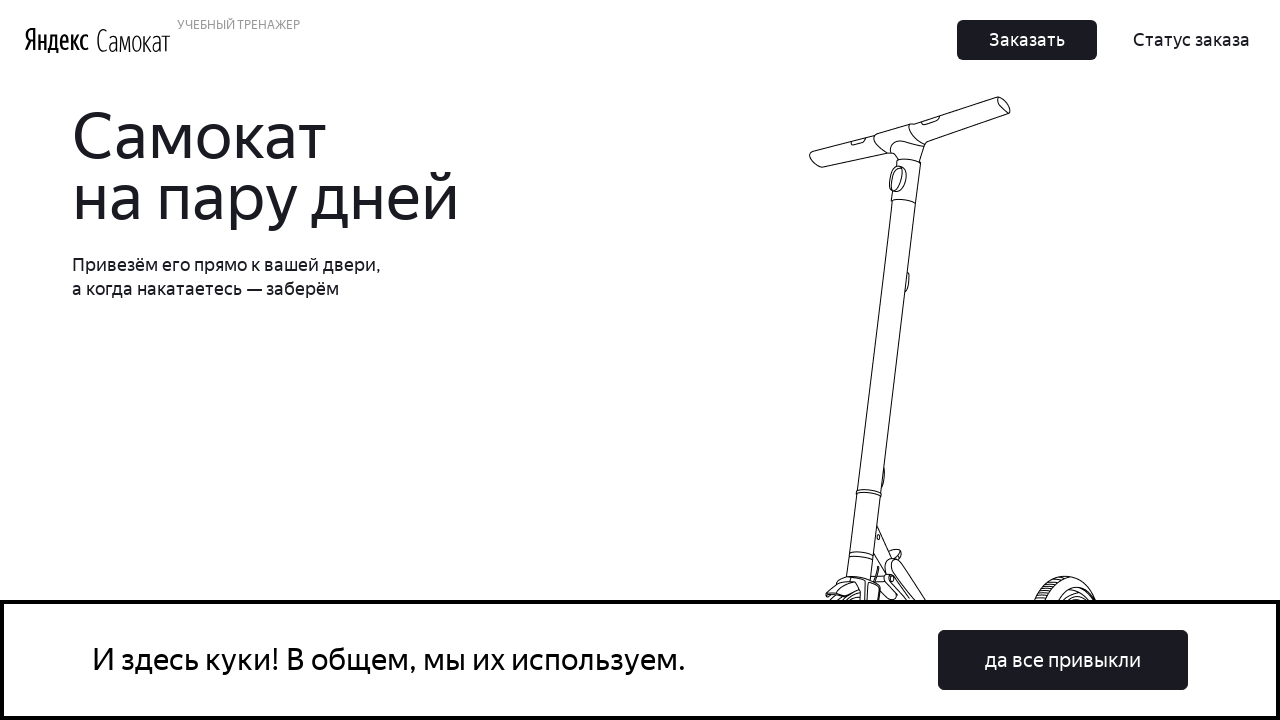

Located all FAQ accordion question buttons
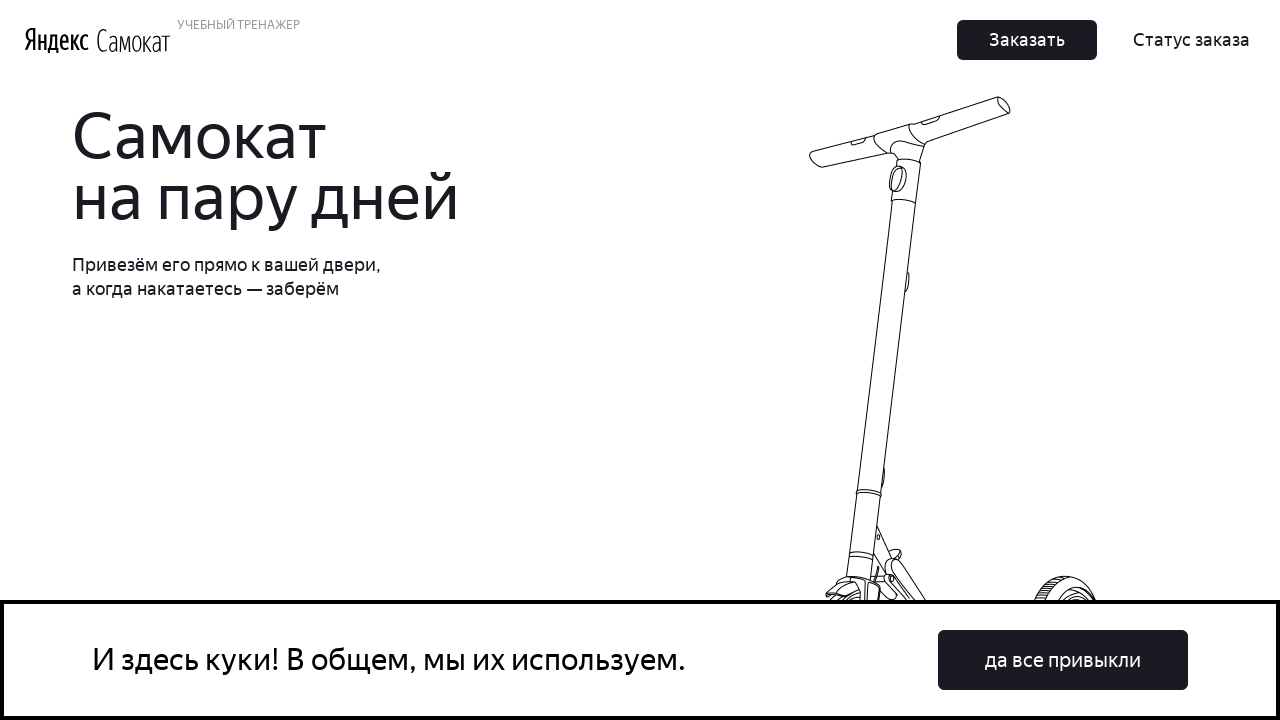

Scrolled fourth question into view
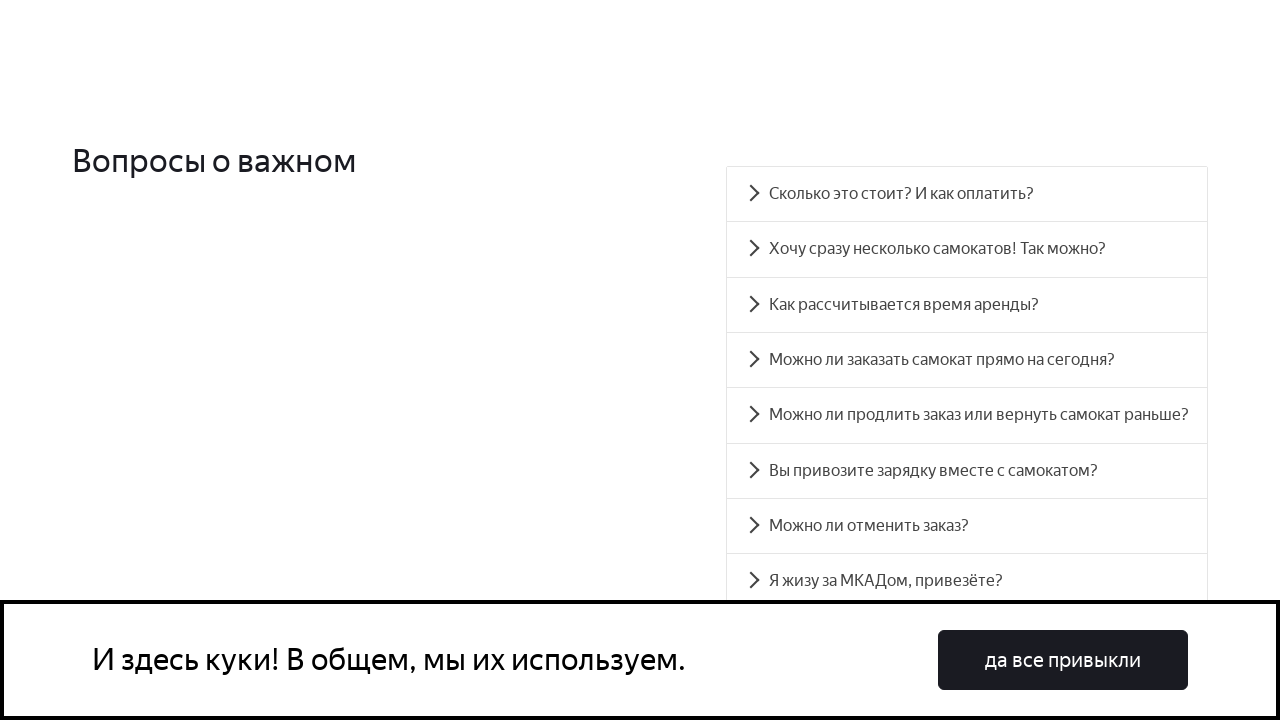

Clicked fourth FAQ question at (967, 360) on [data-accordion-component='AccordionItemButton'] >> nth=3
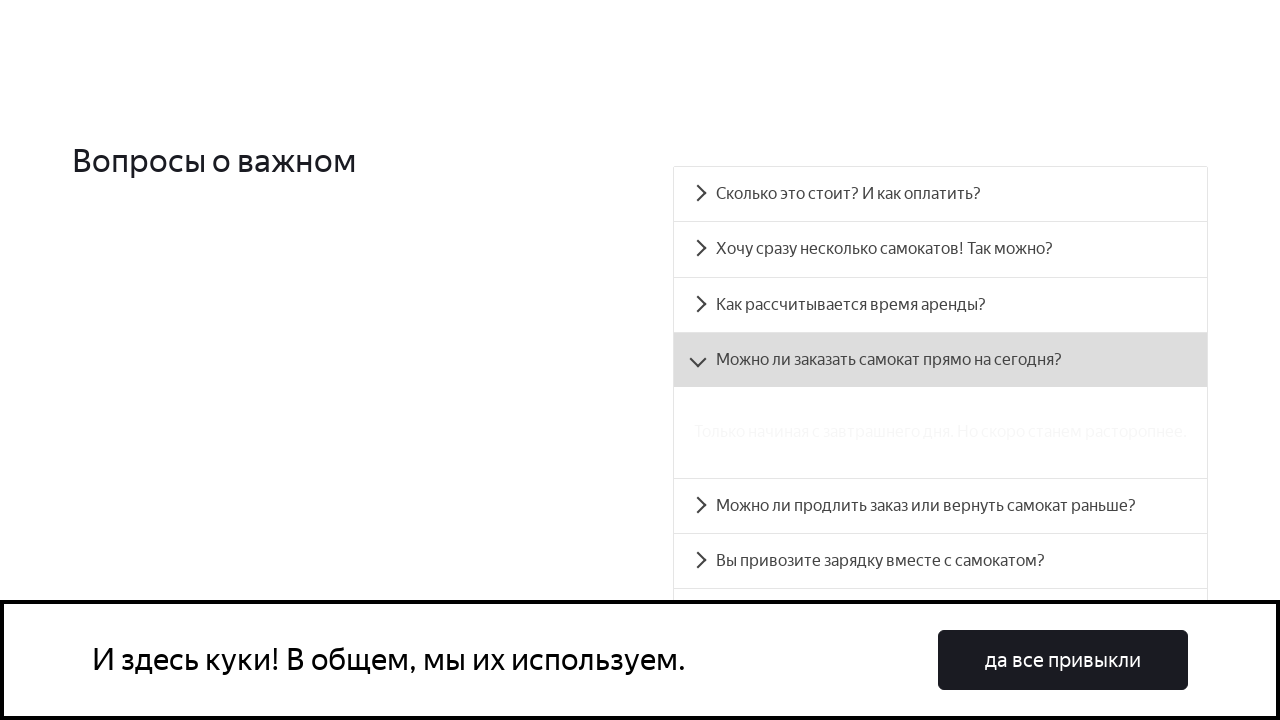

Answer panel for question 3 became visible
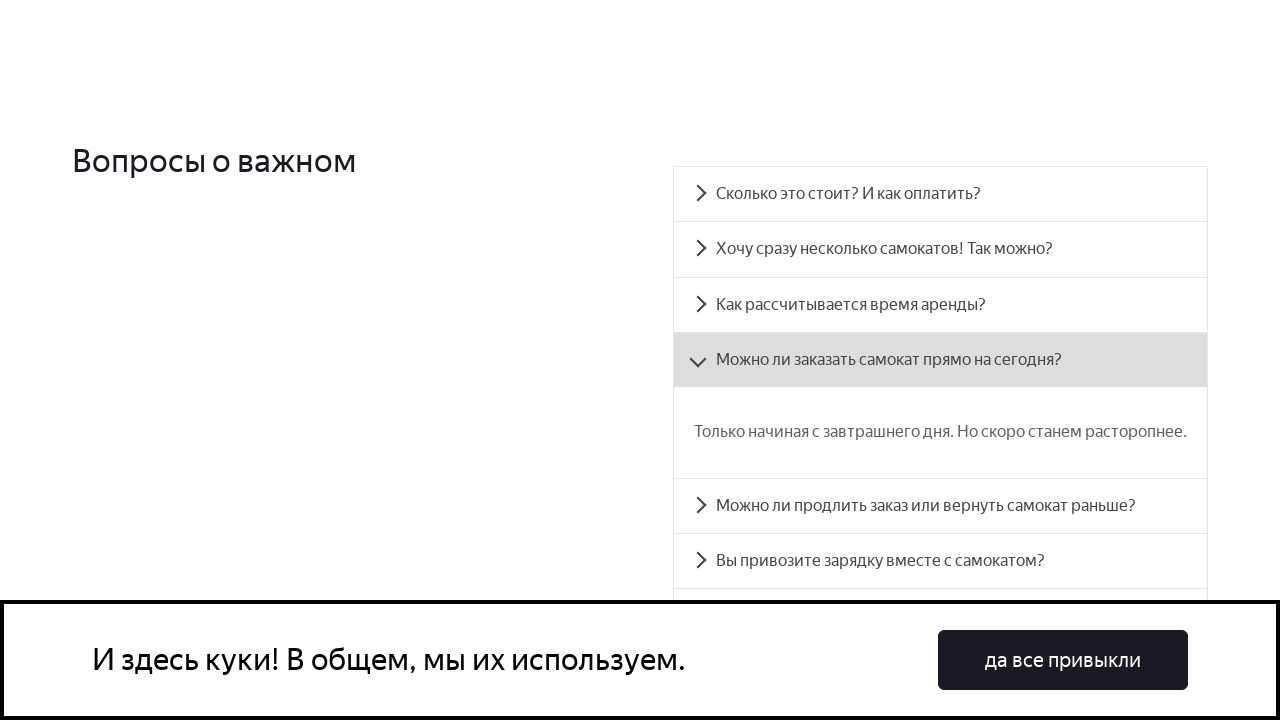

Retrieved answer text from accordion panel
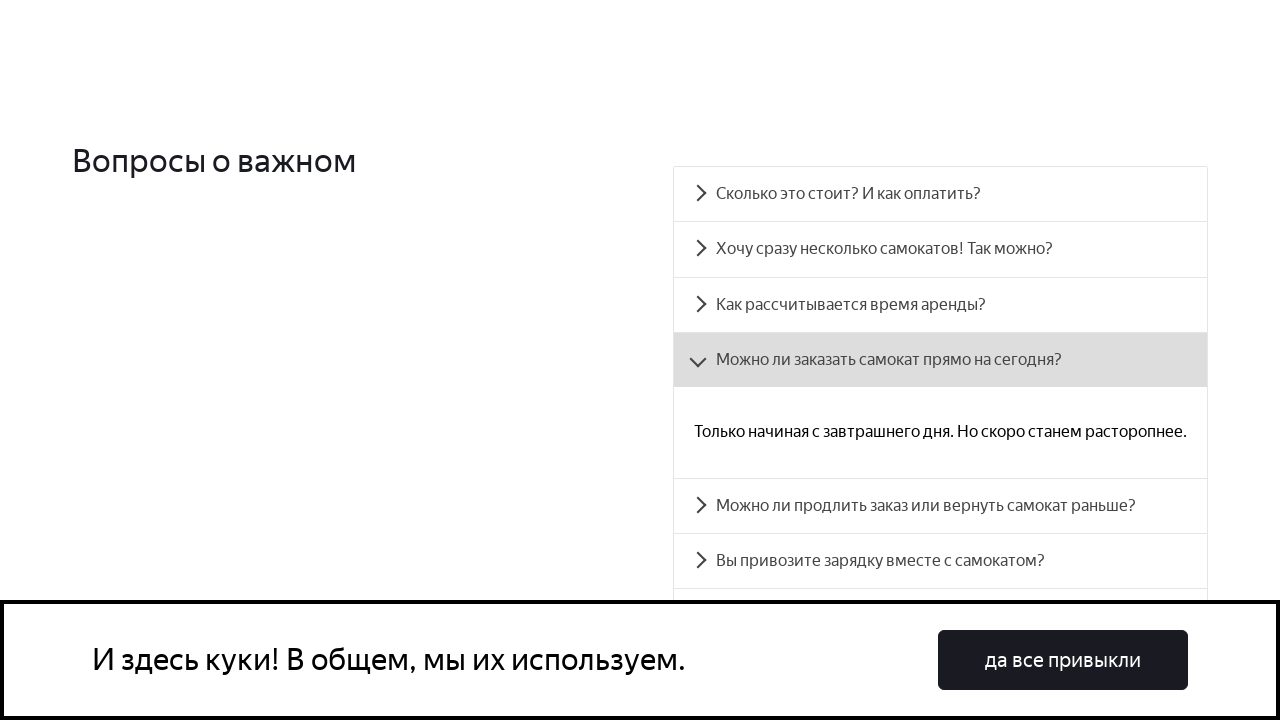

Verified answer text matches expected: 'Только начиная с завтрашнего дня. Но скоро станем расторопнее.'
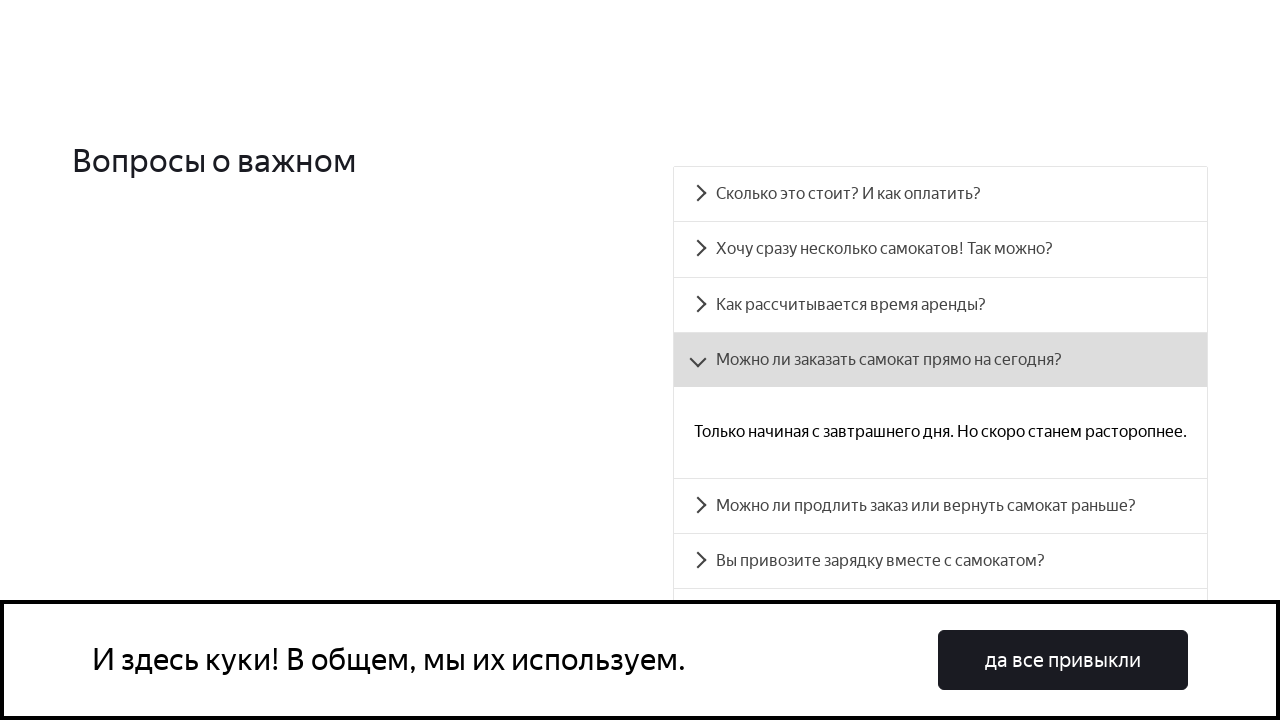

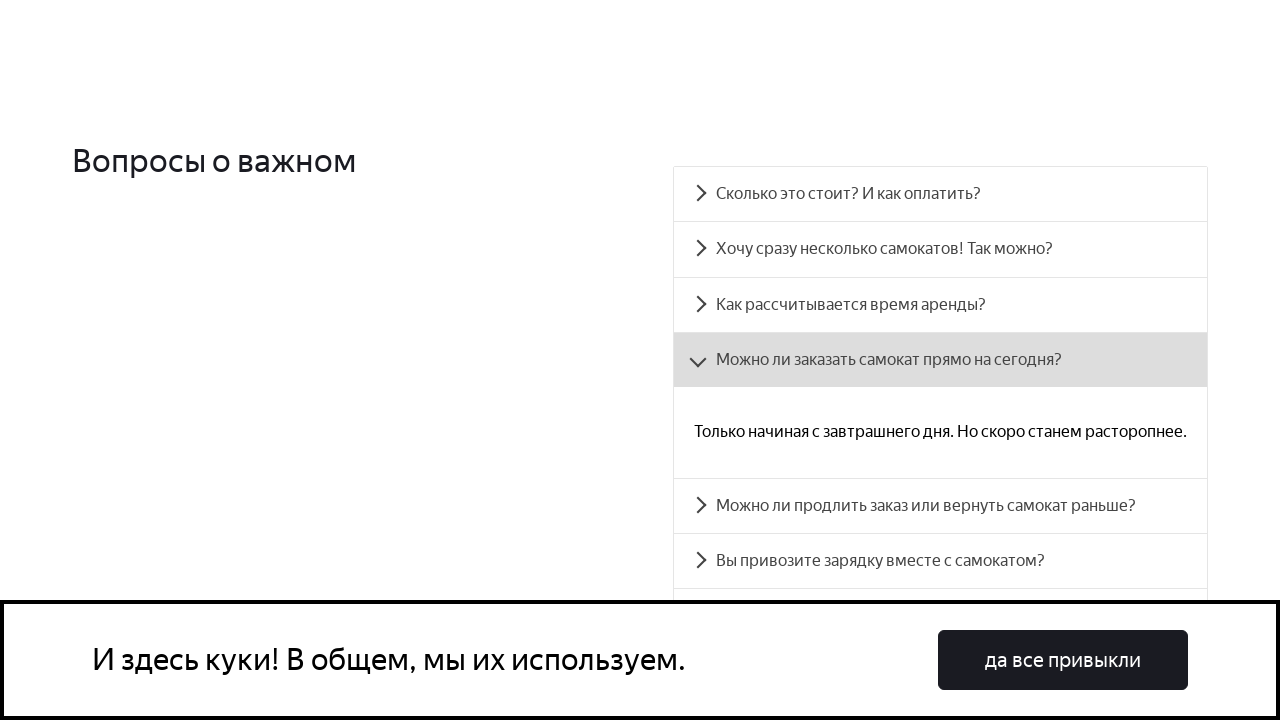